Tests login form error handling by entering incorrect credentials and verifying the expected error message "Incorrect login or password" is displayed.

Starting URL: https://login1.nextbasecrm.com/

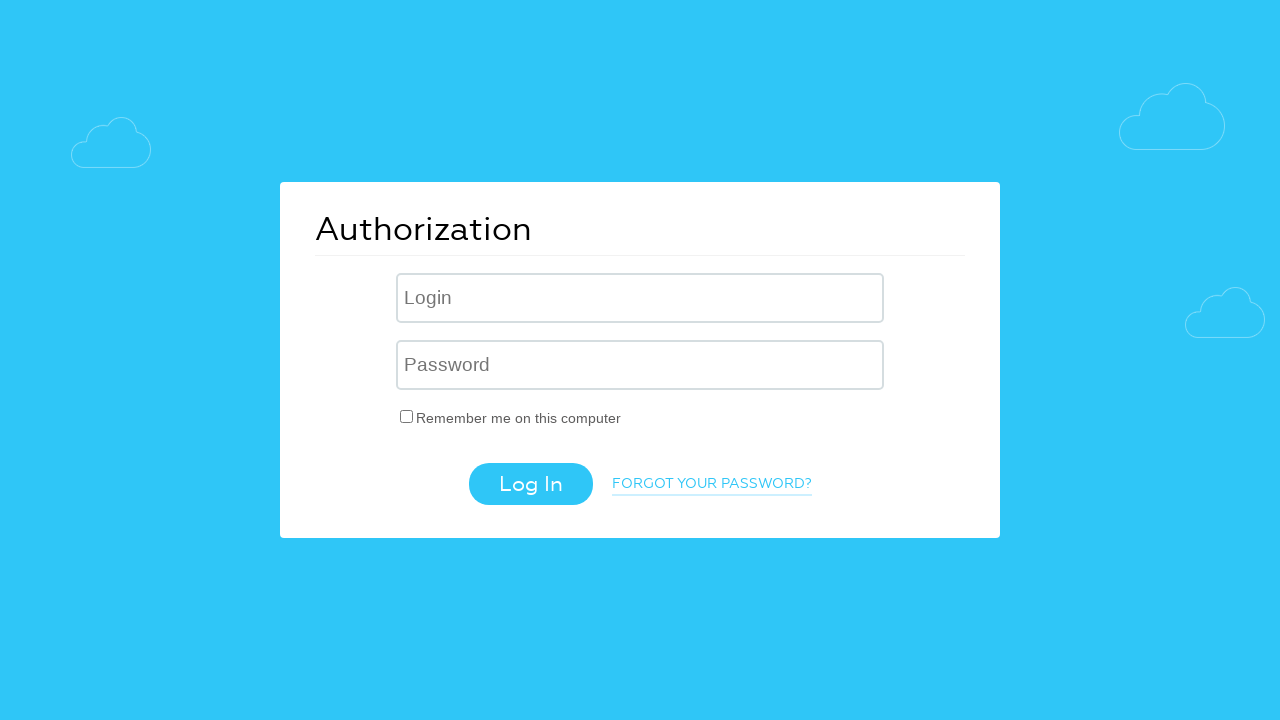

Filled username field with 'incorrect' on input[name='USER_LOGIN']
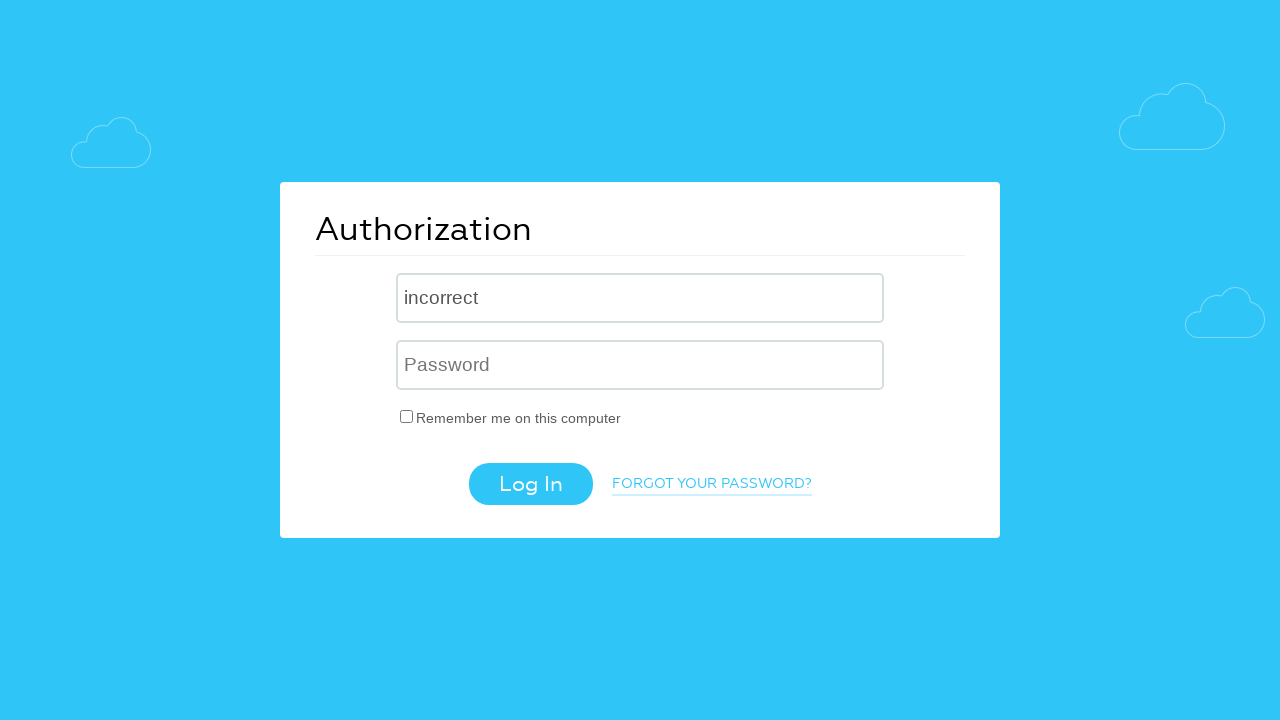

Filled password field with 'incorrect' on input[name='USER_PASSWORD']
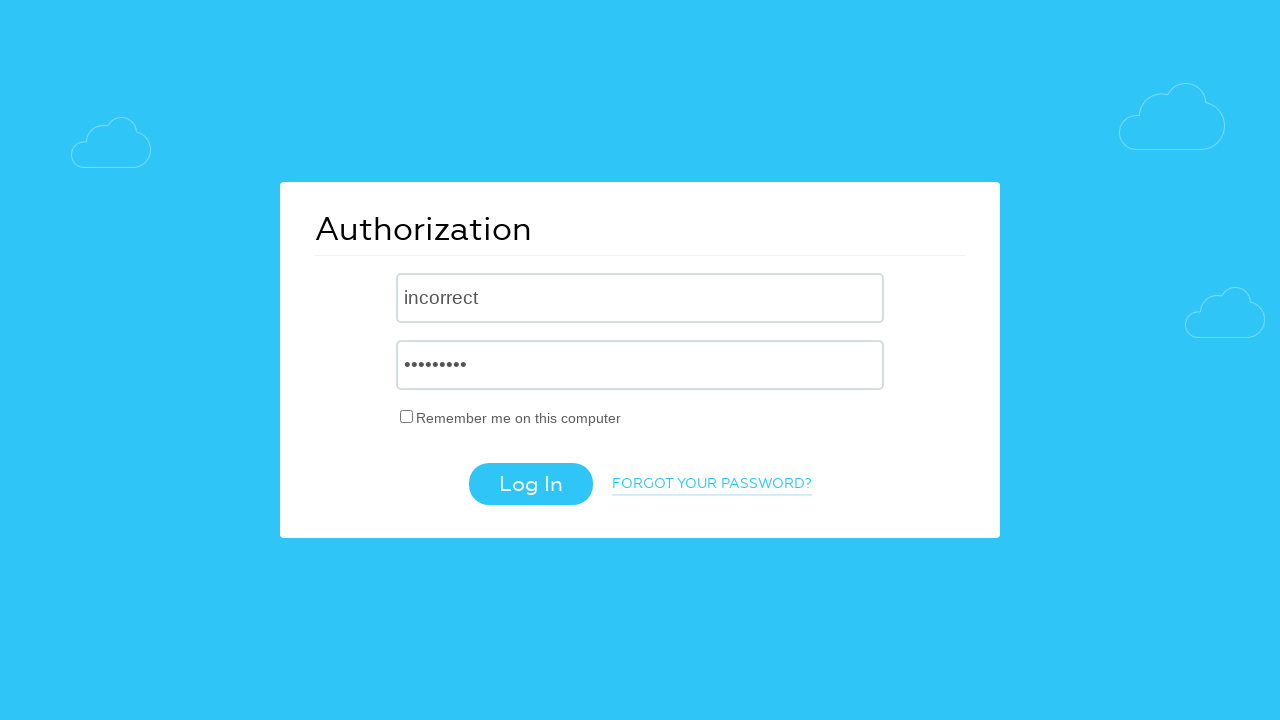

Clicked login button at (530, 484) on .login-btn
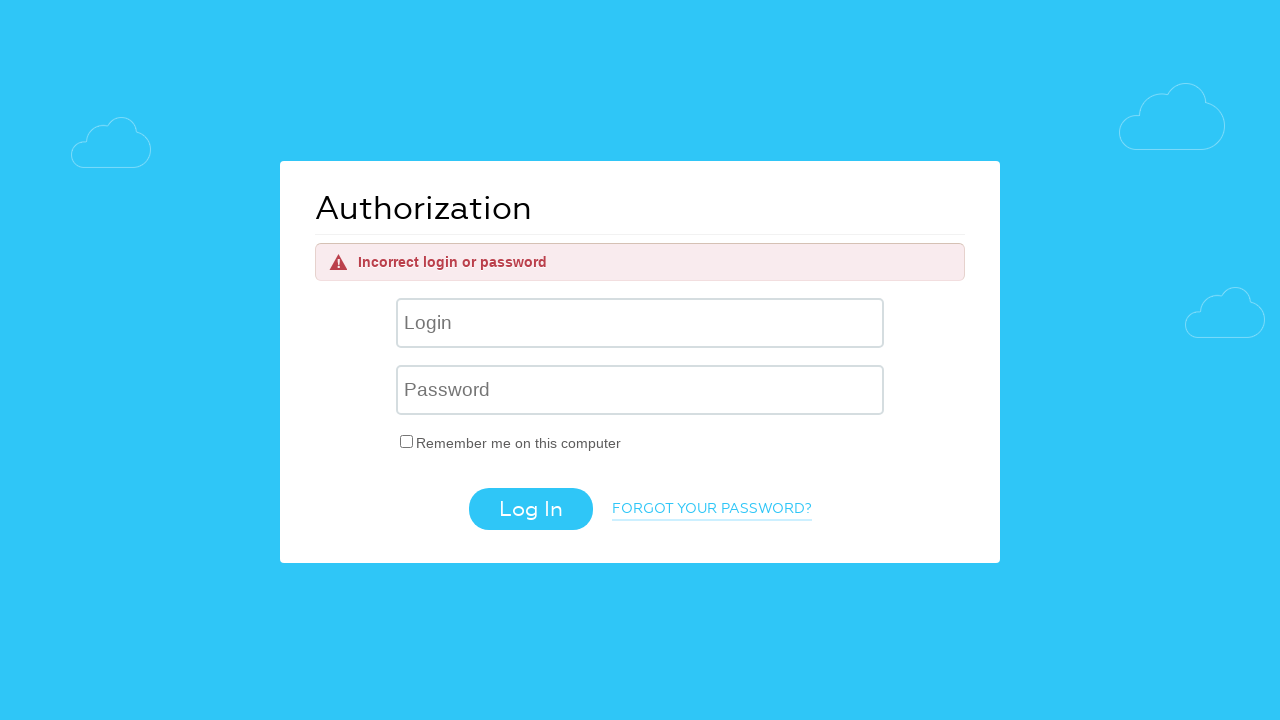

Error message element appeared on page
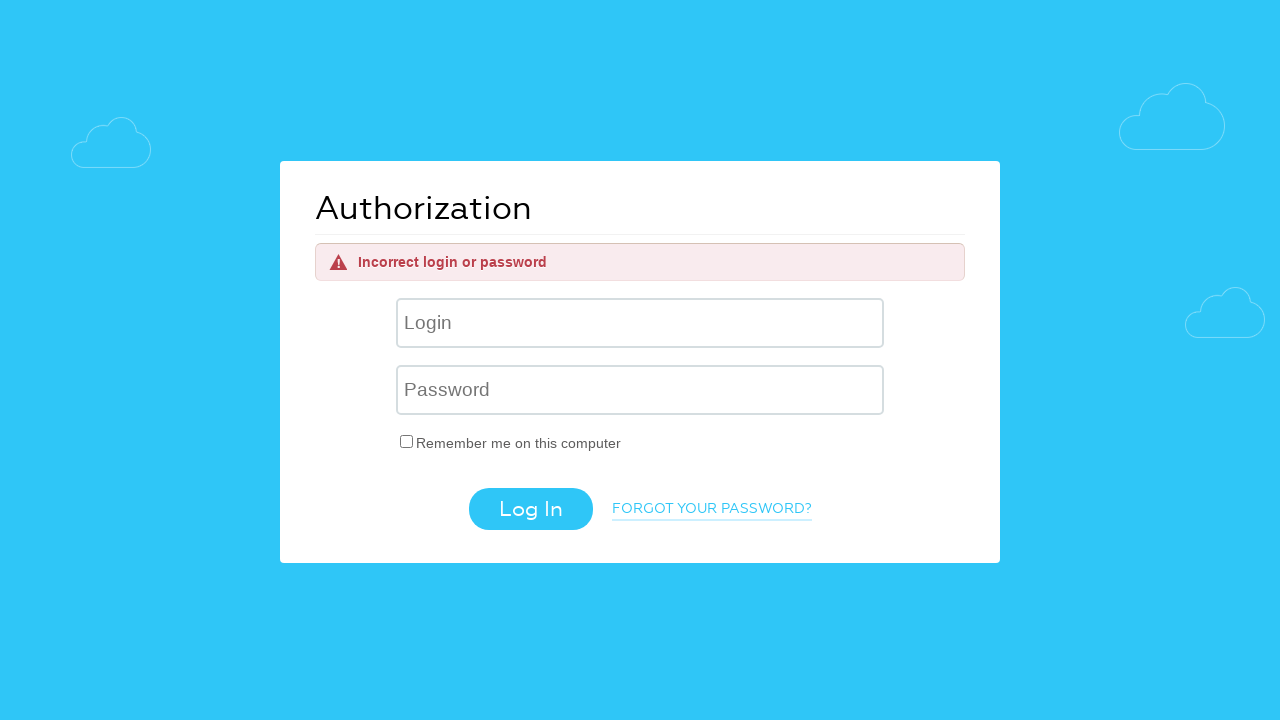

Retrieved error message text: 'Incorrect login or password'
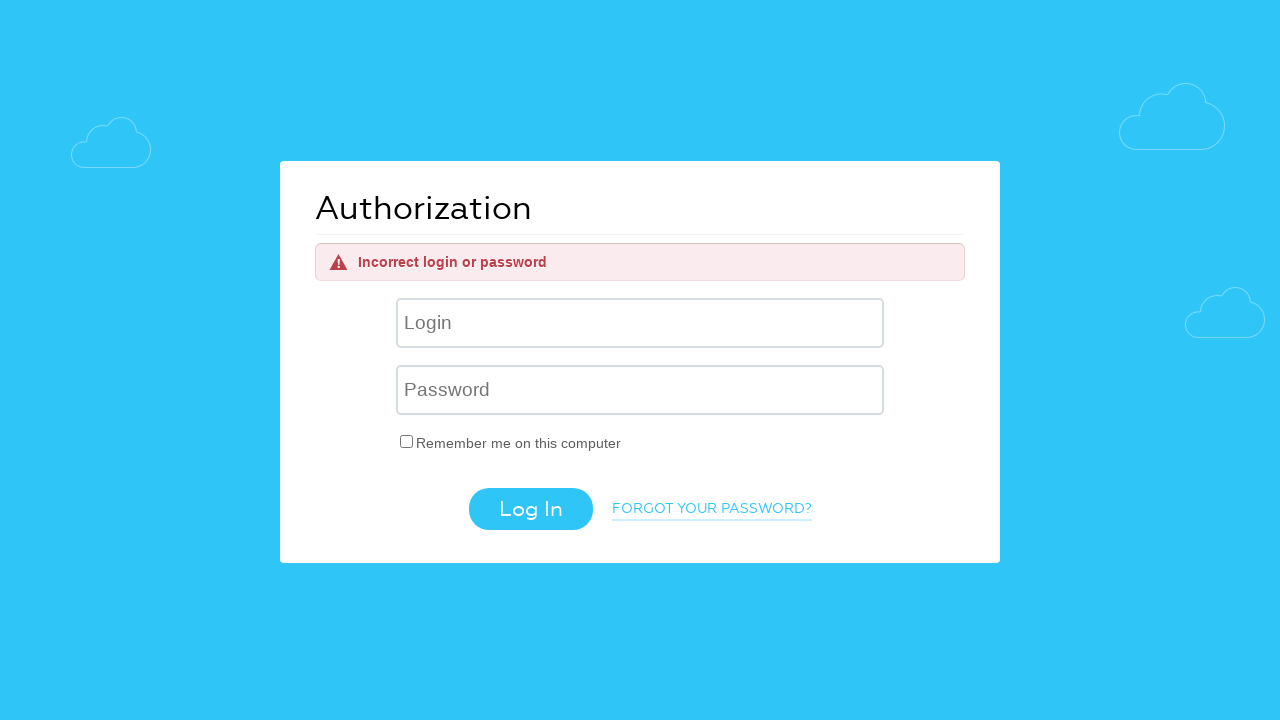

Verified error message matches expected text 'Incorrect login or password'
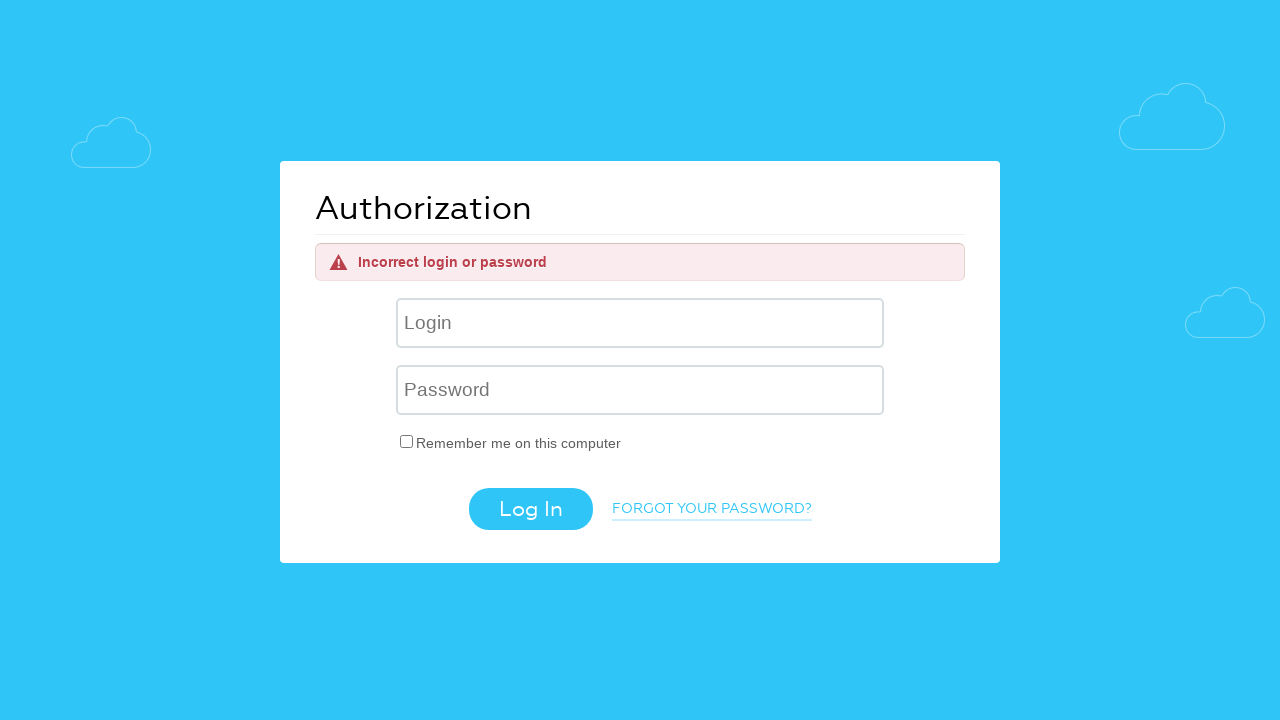

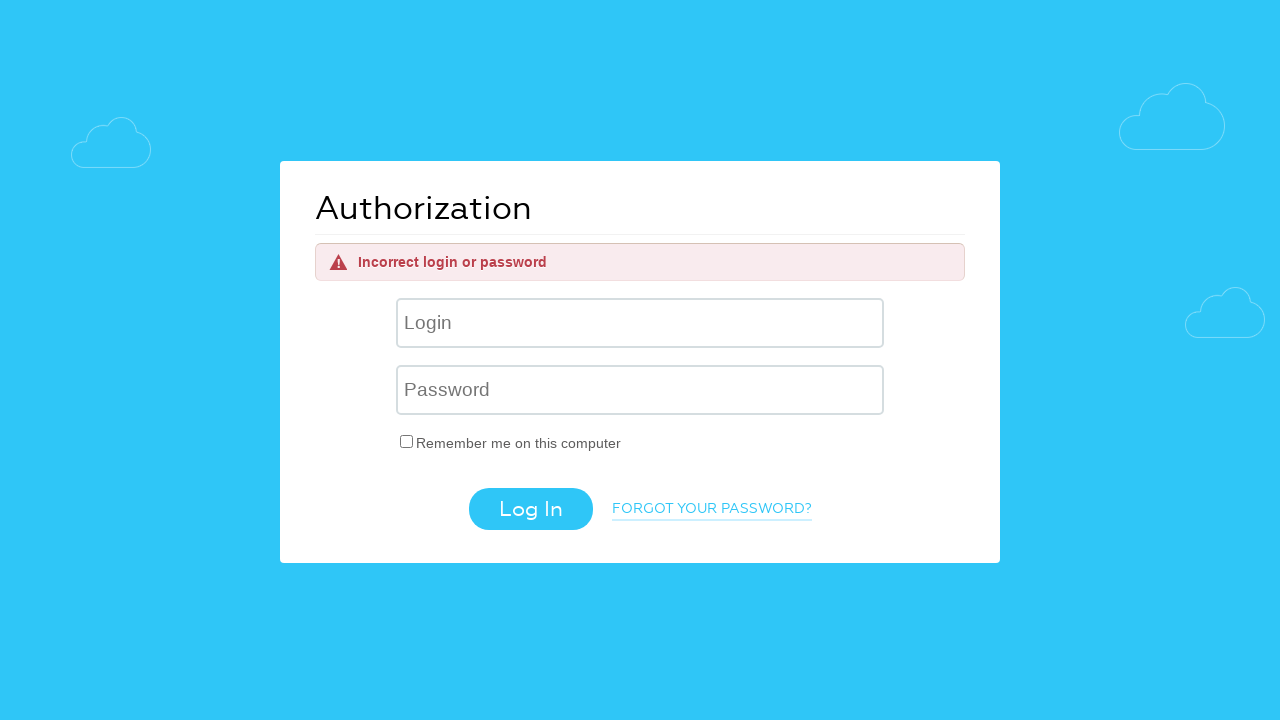